Navigates to a forms page and scrolls down by 300 pixels

Starting URL: https://echoecho.com/htmlforms10.htm

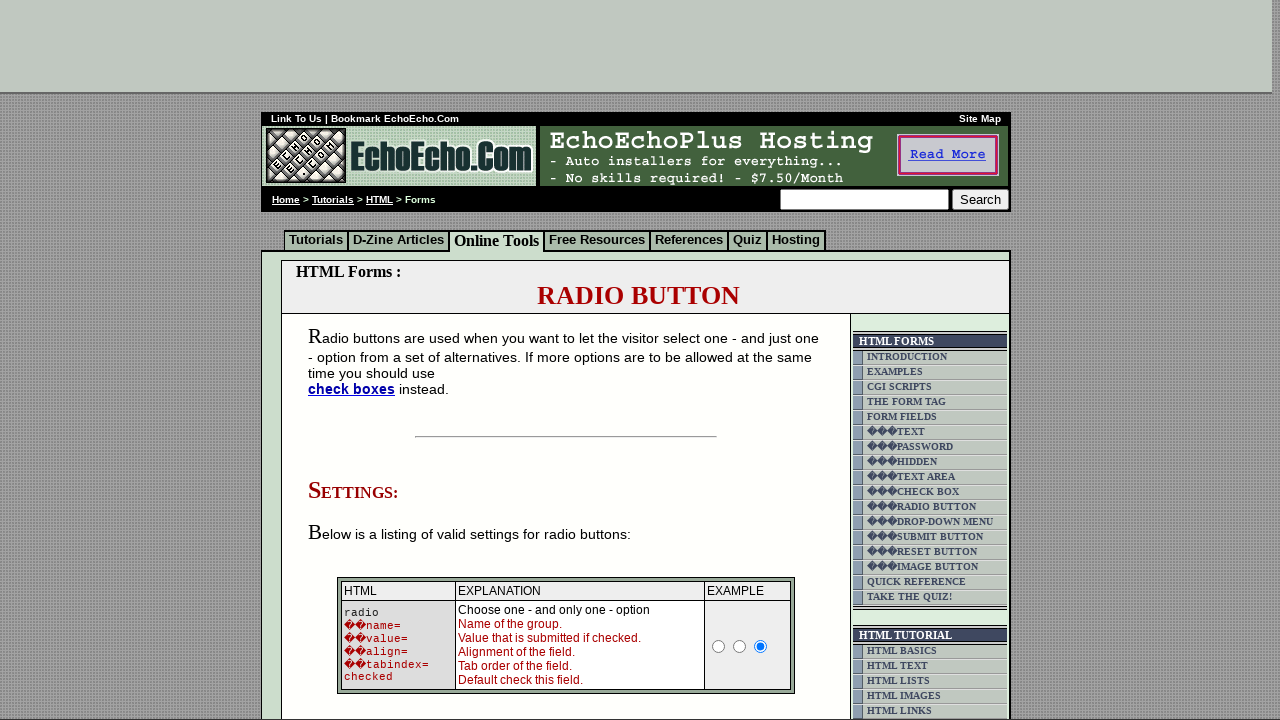

Navigated to forms page at https://echoecho.com/htmlforms10.htm
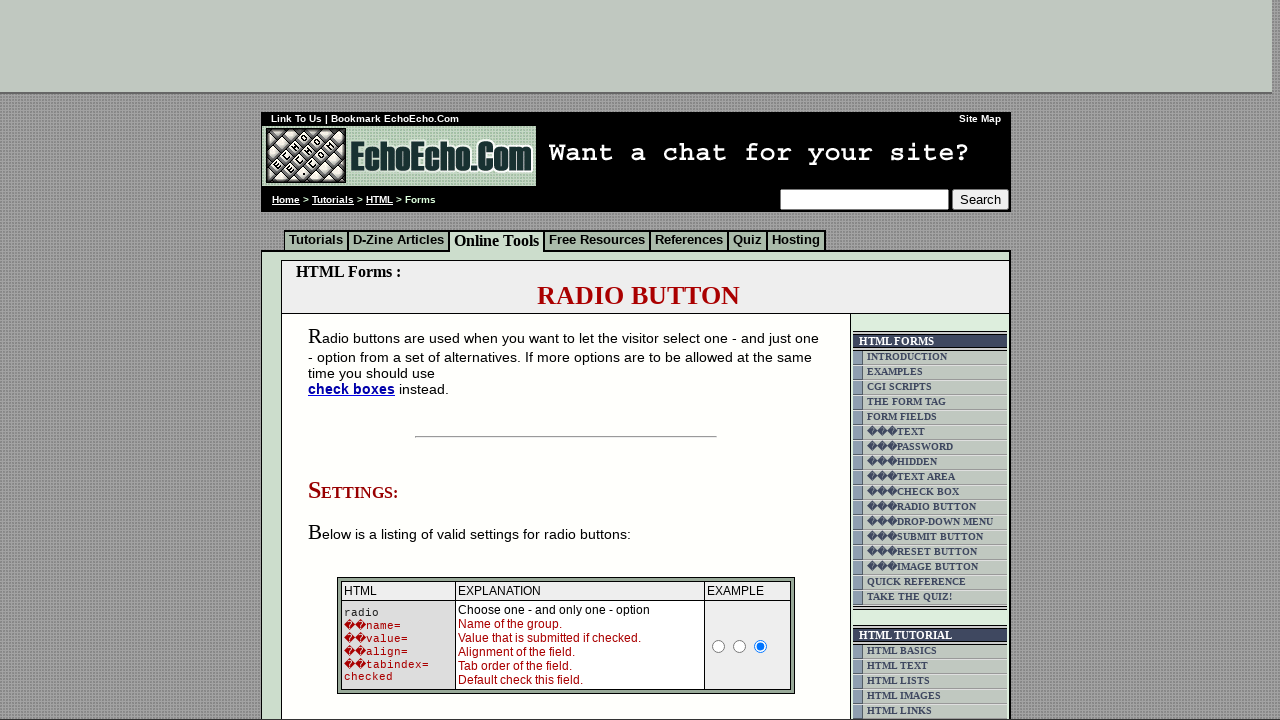

Scrolled down the page by 300 pixels
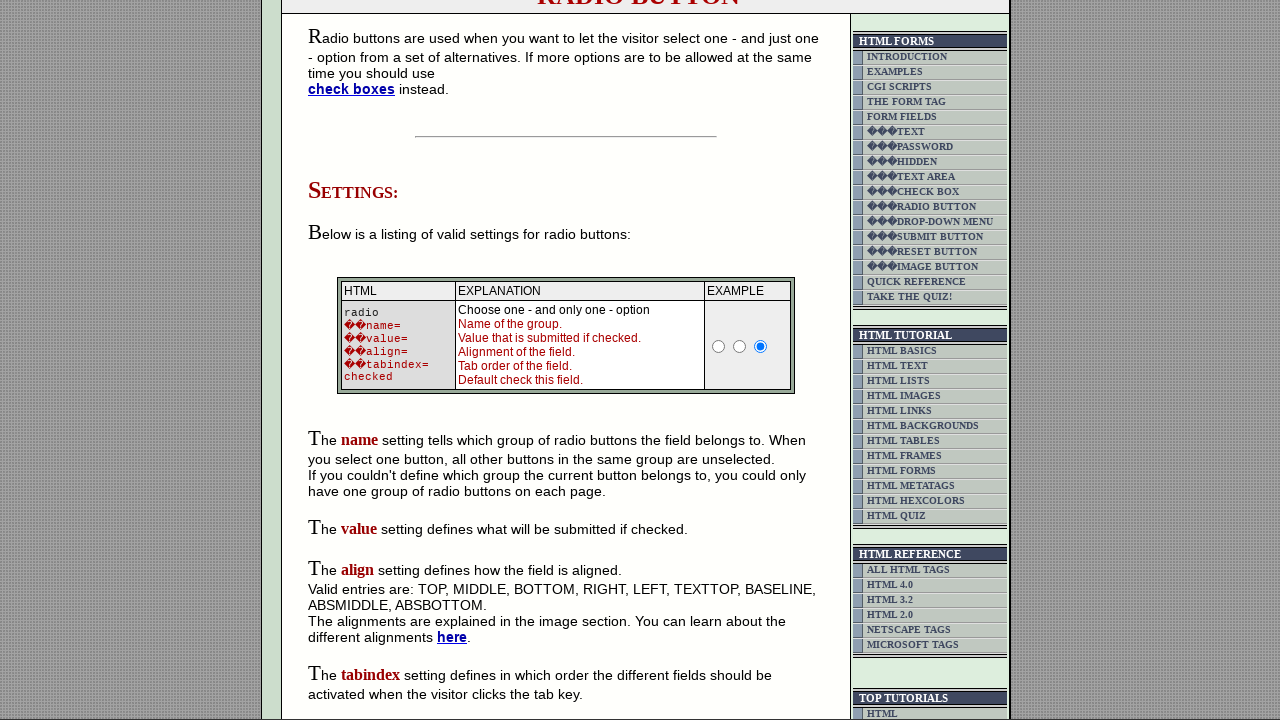

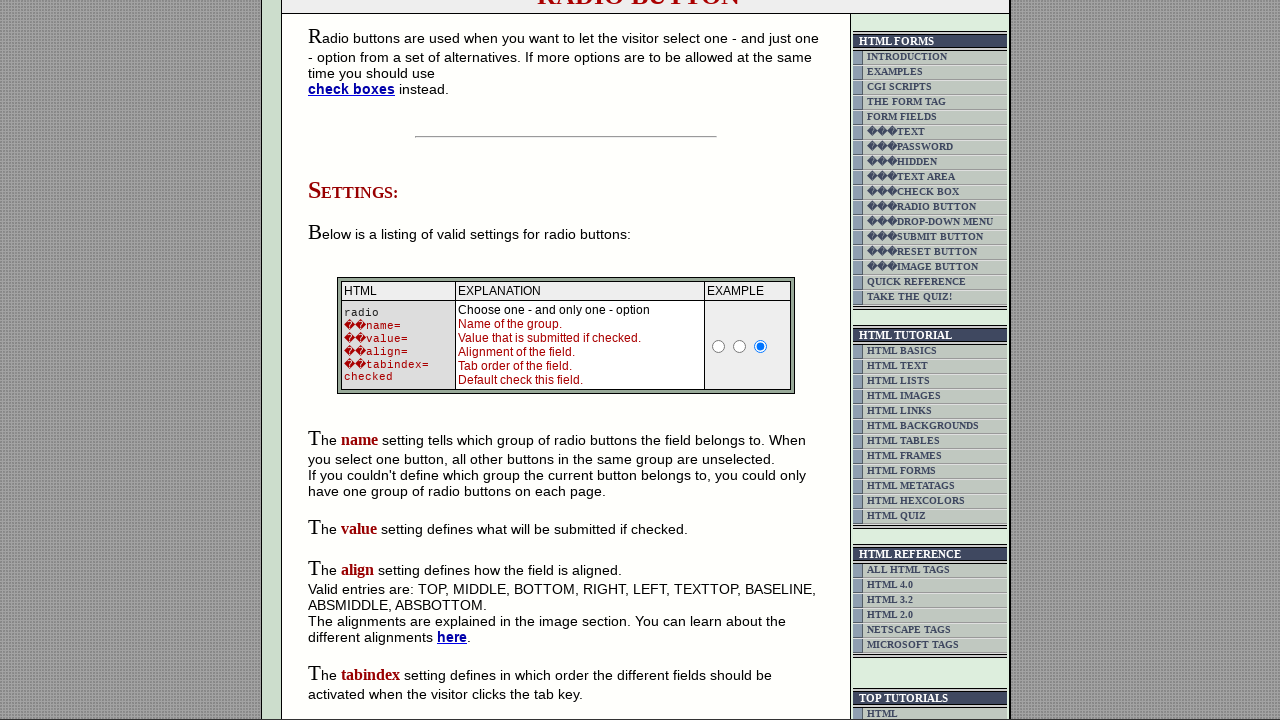